Tests submitting a form with an invalid email address and verifies the email field is highlighted with an error state and no results are displayed.

Starting URL: https://demoqa.com/text-box

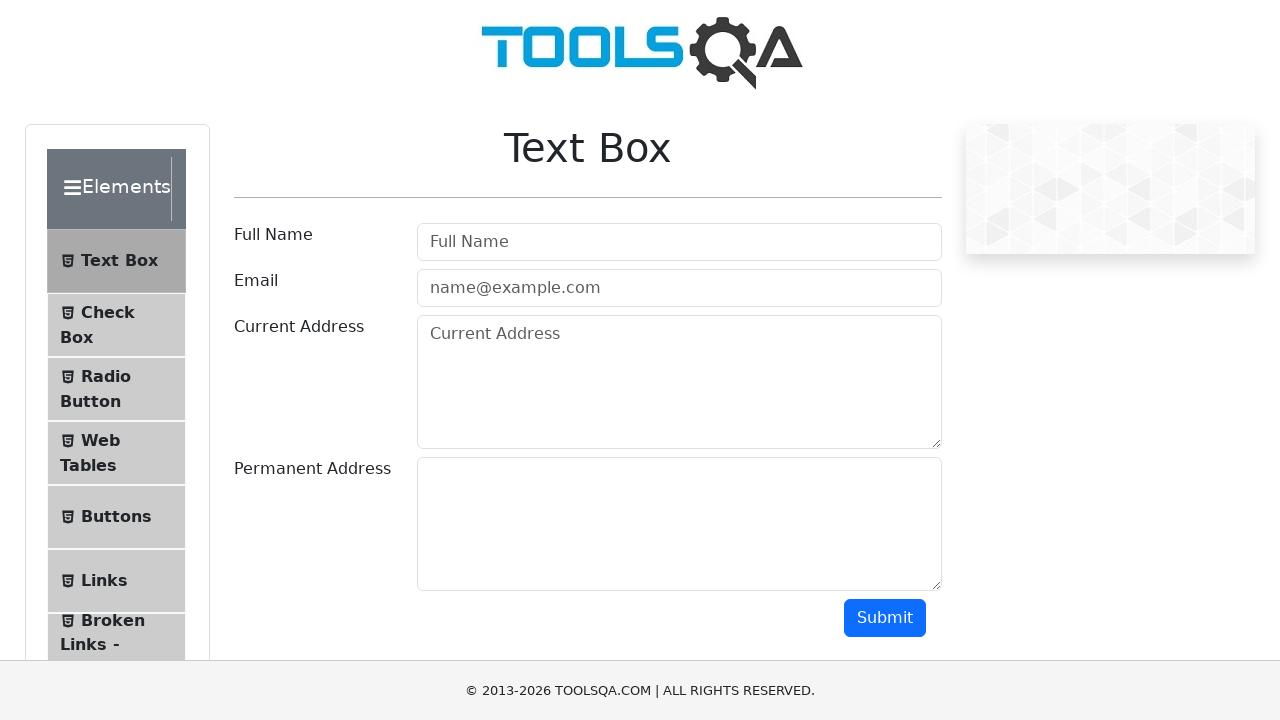

Filled Full Name field with 'Sarah Mitchell' on #userName
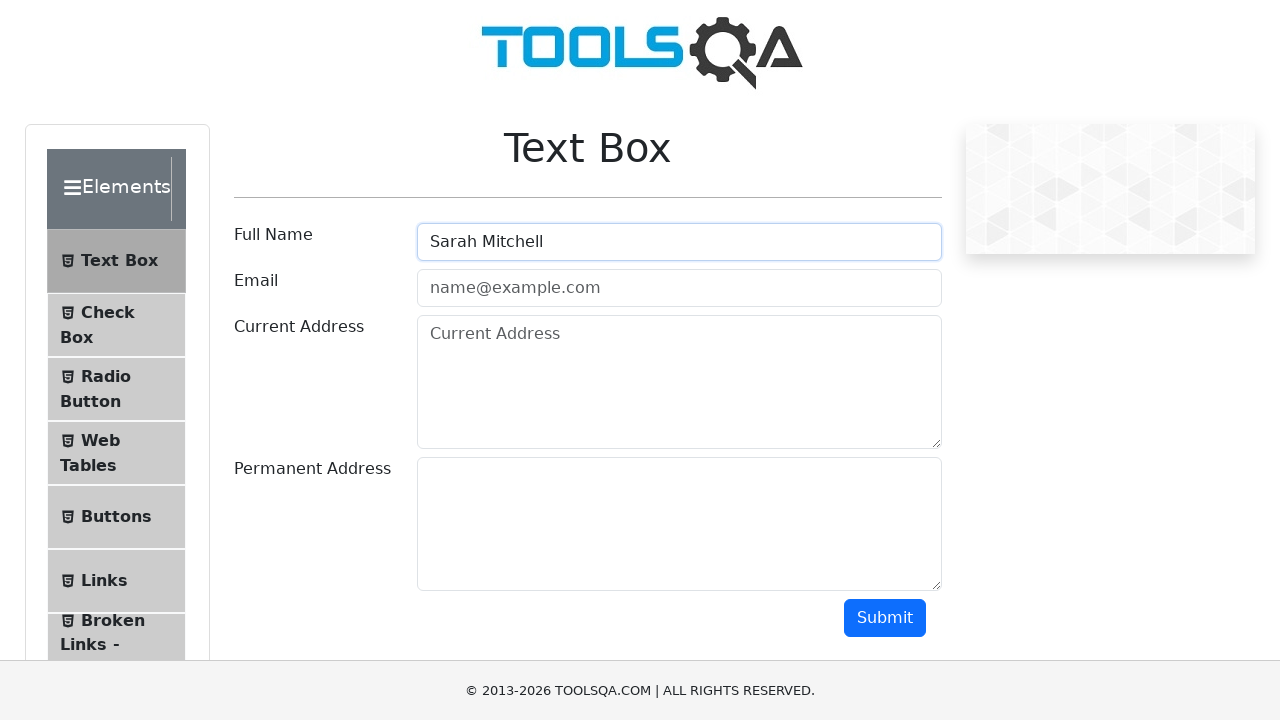

Filled Email field with invalid email 'invalid-email-format' on #userEmail
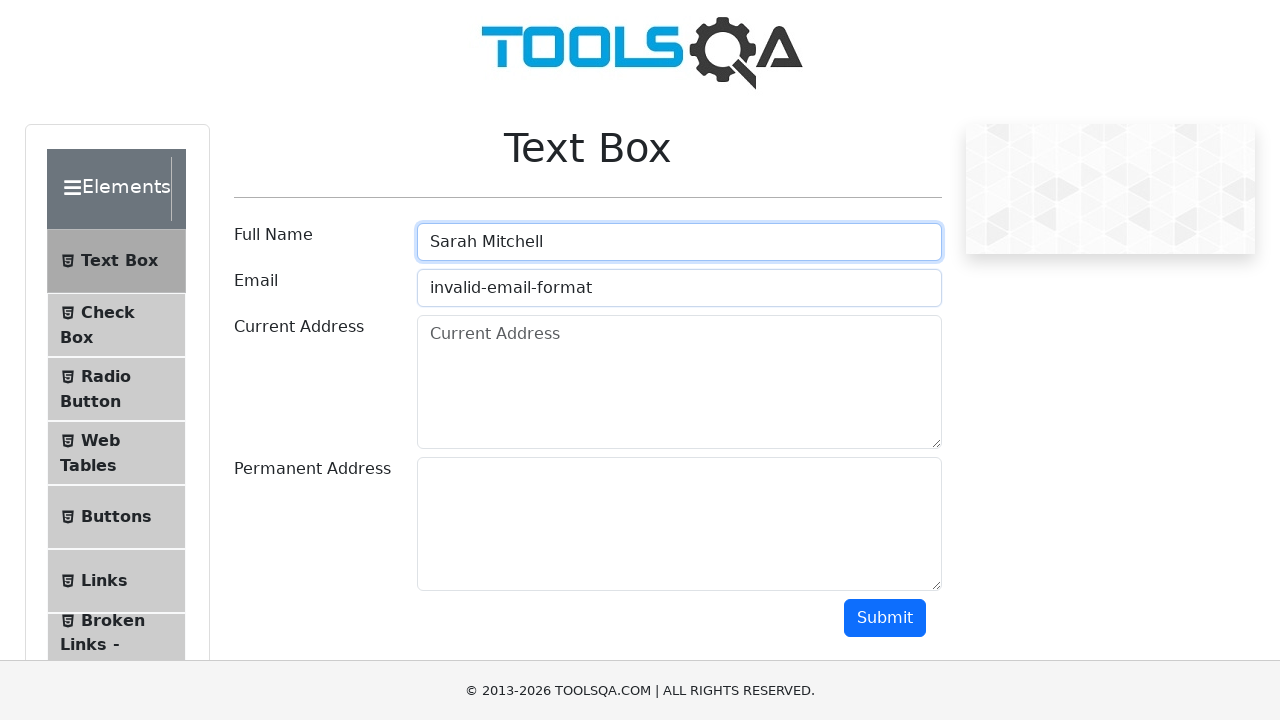

Filled Current Address field with '789 Pine Road, Chicago, IL 60601' on #currentAddress
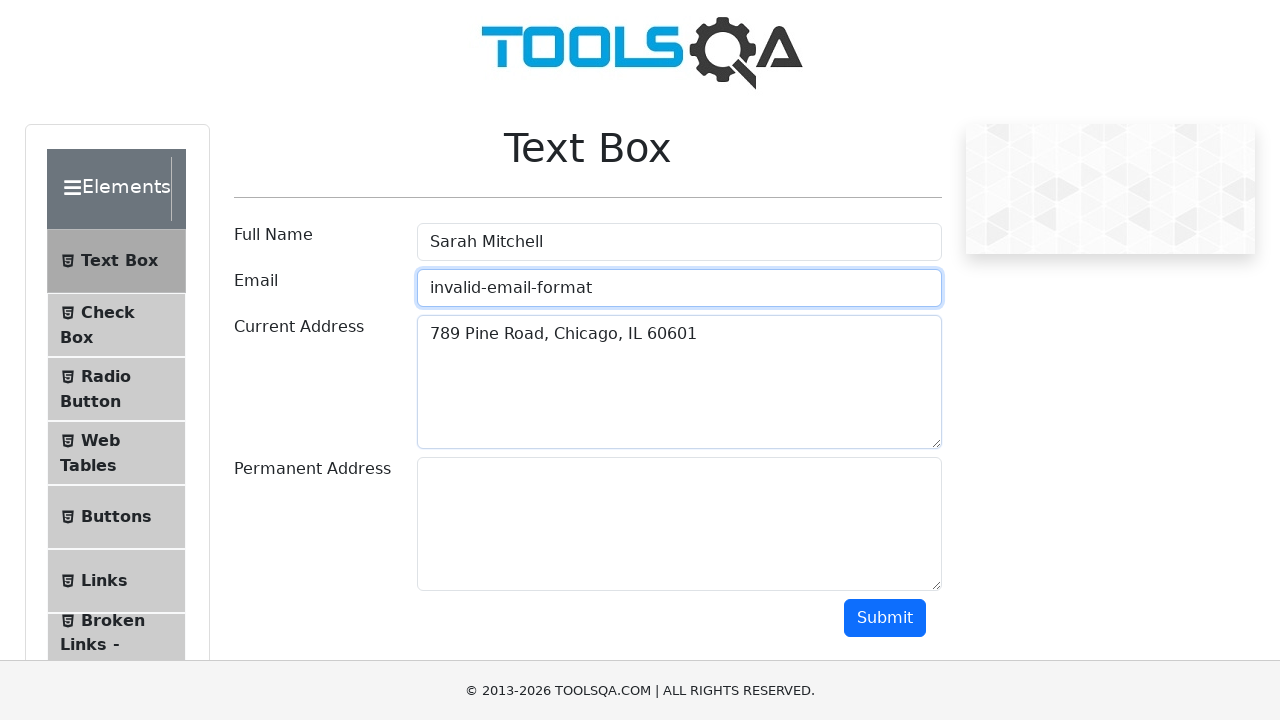

Filled Permanent Address field with '321 Cedar Lane, Houston, TX 77001' on #permanentAddress
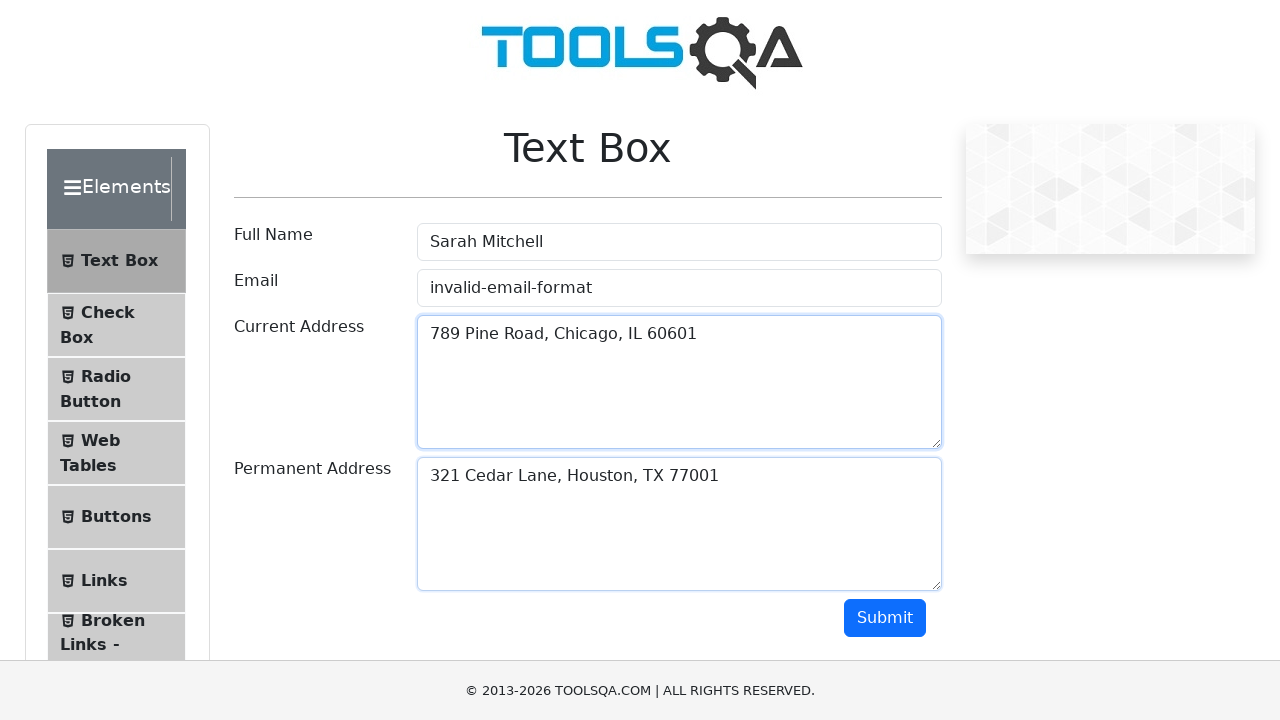

Clicked Submit button to attempt form submission at (885, 618) on #submit
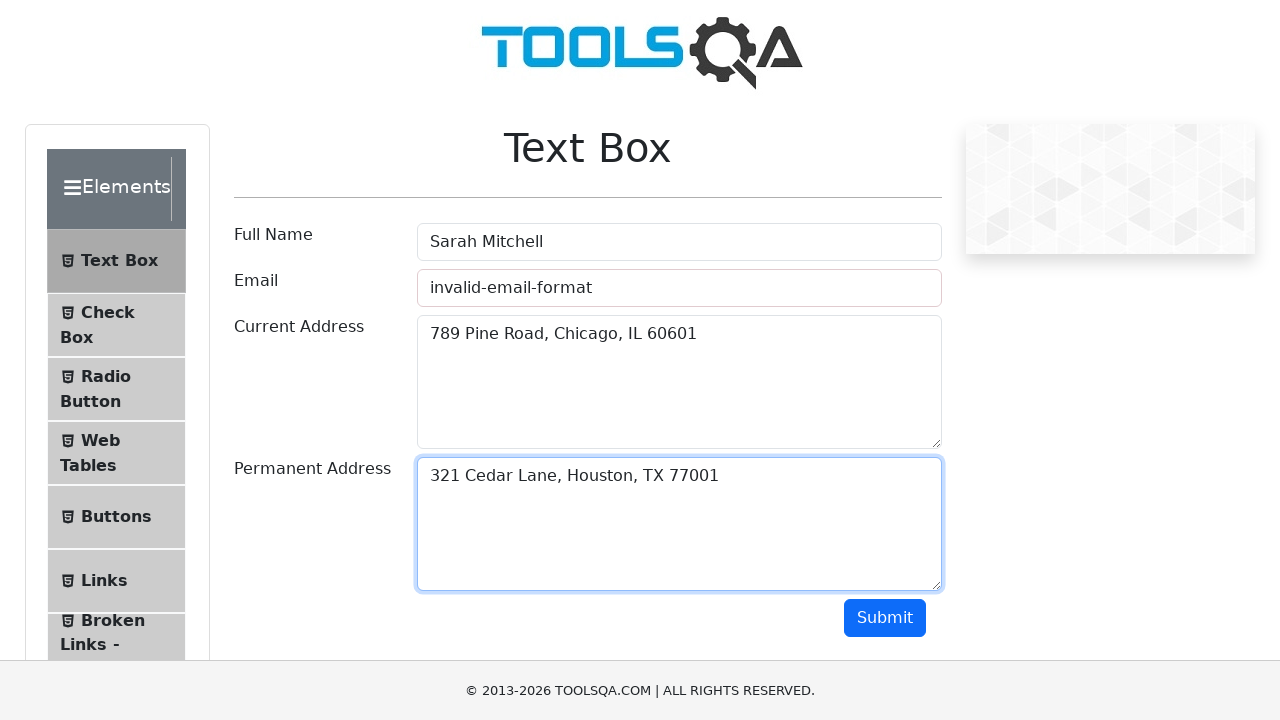

Email field displayed error styling indicating invalid email
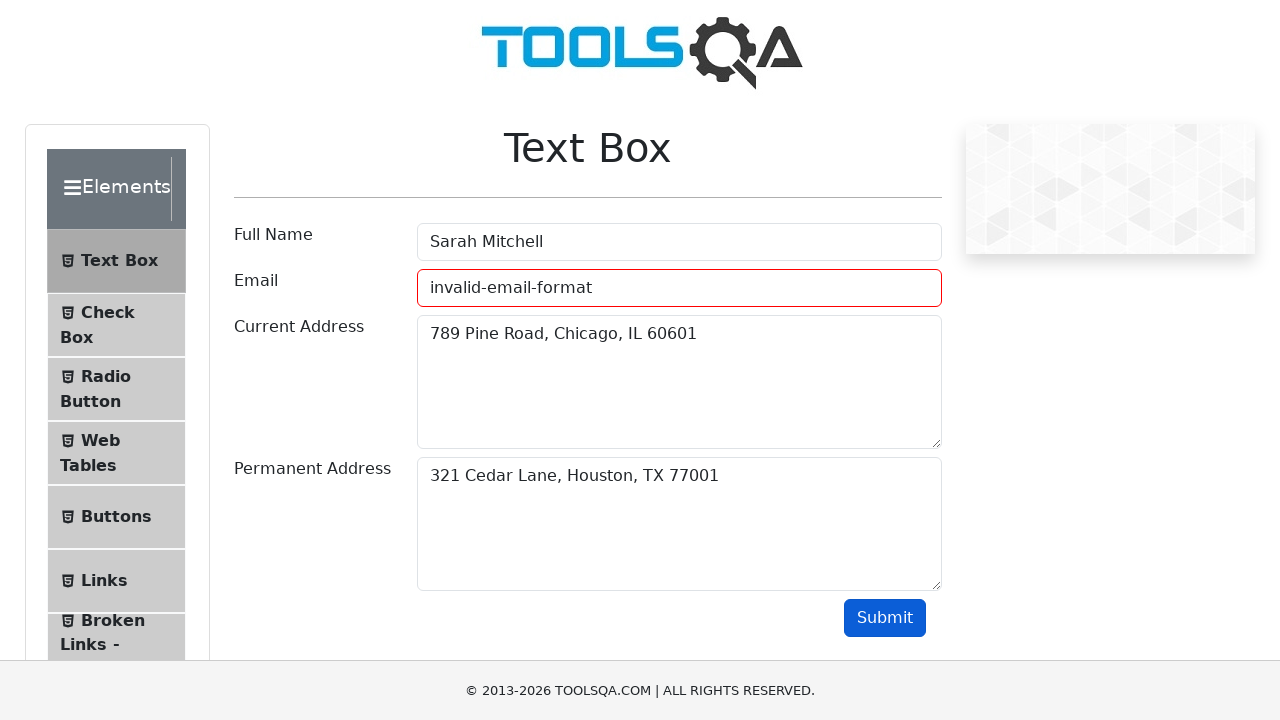

Located results field to verify it is not displayed
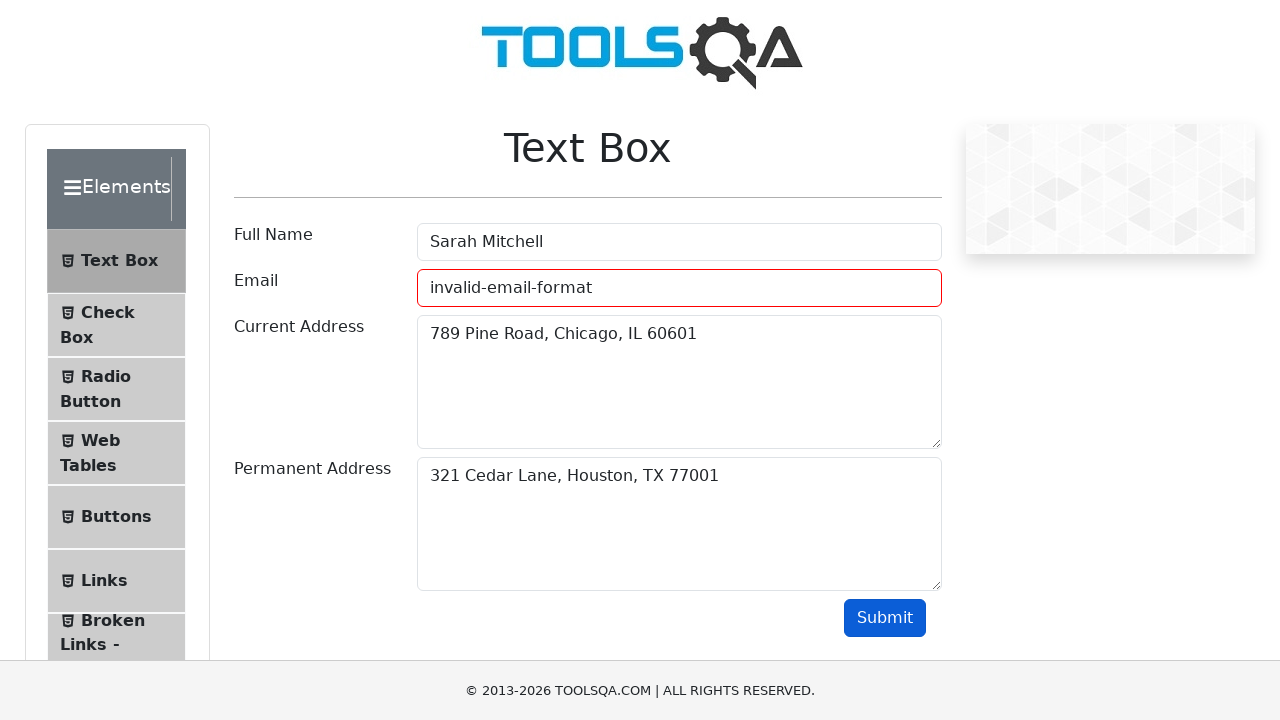

Verified that results are not displayed - form submission was prevented due to invalid email
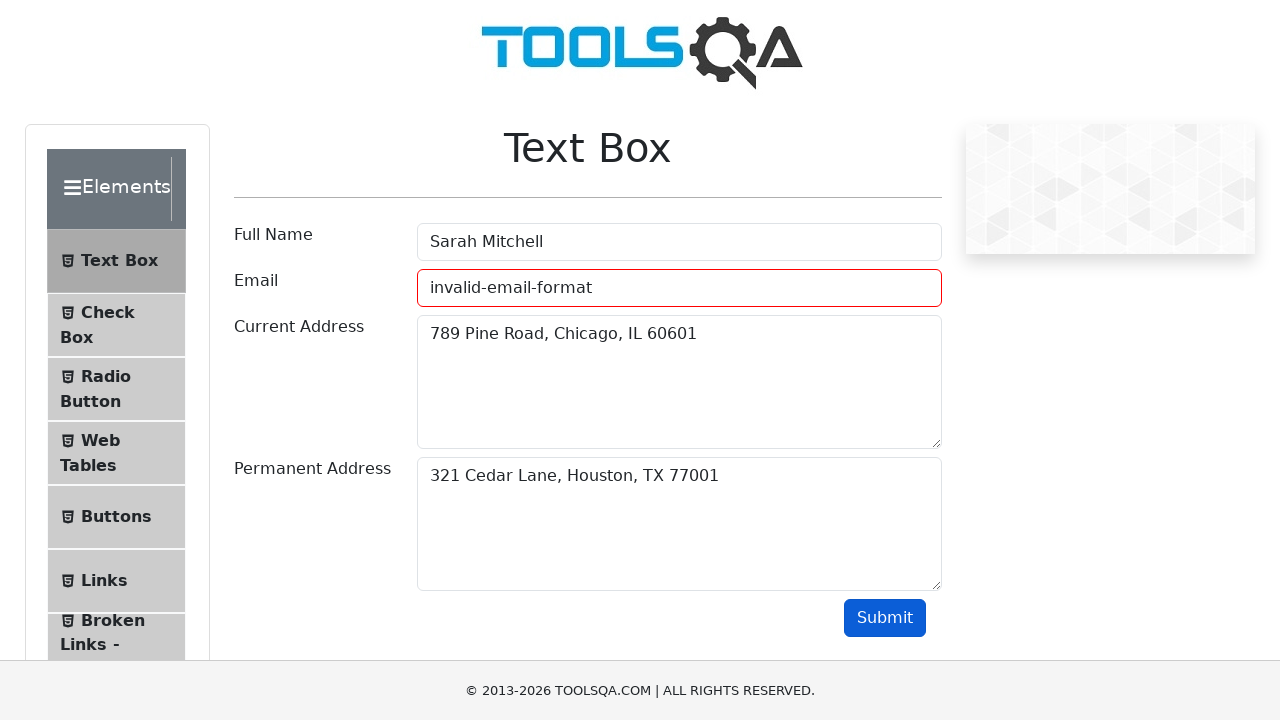

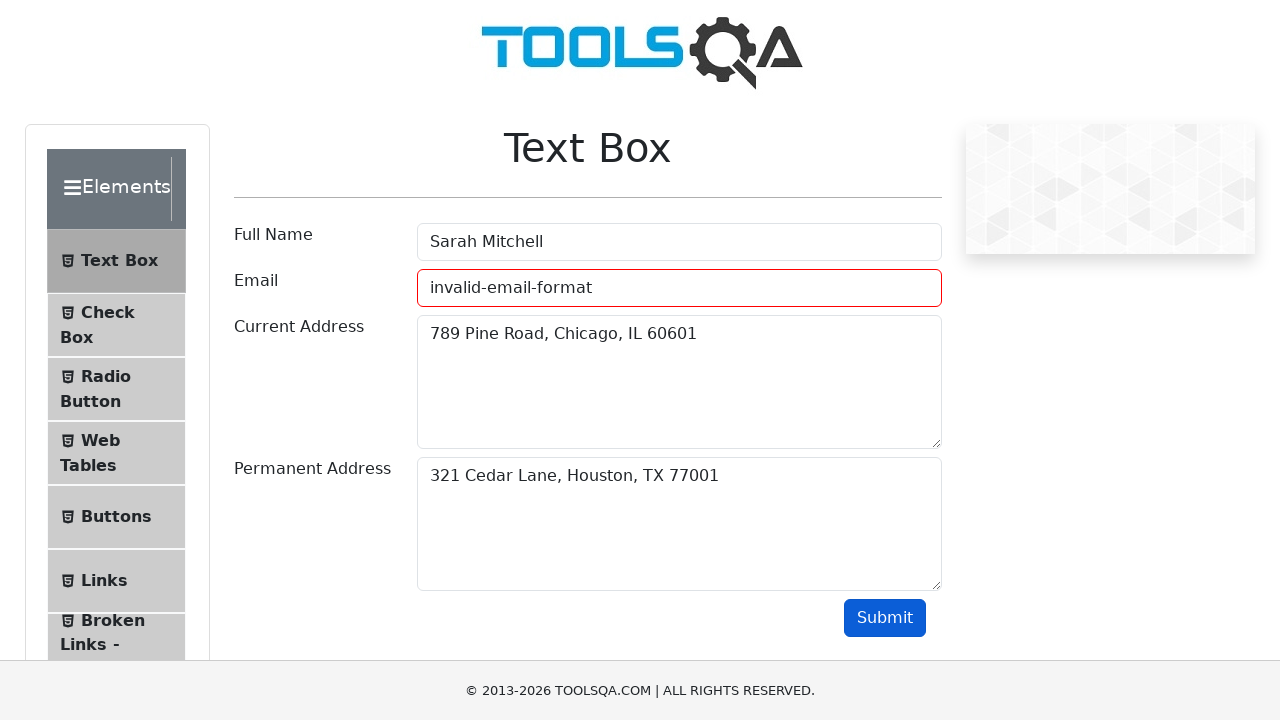